Tests various selector strategies (ID, class, name, CSS, XPath) by navigating to a selectors practice page and verifying the text content of multiple elements using different locator methods.

Starting URL: https://curso.testautomation.es

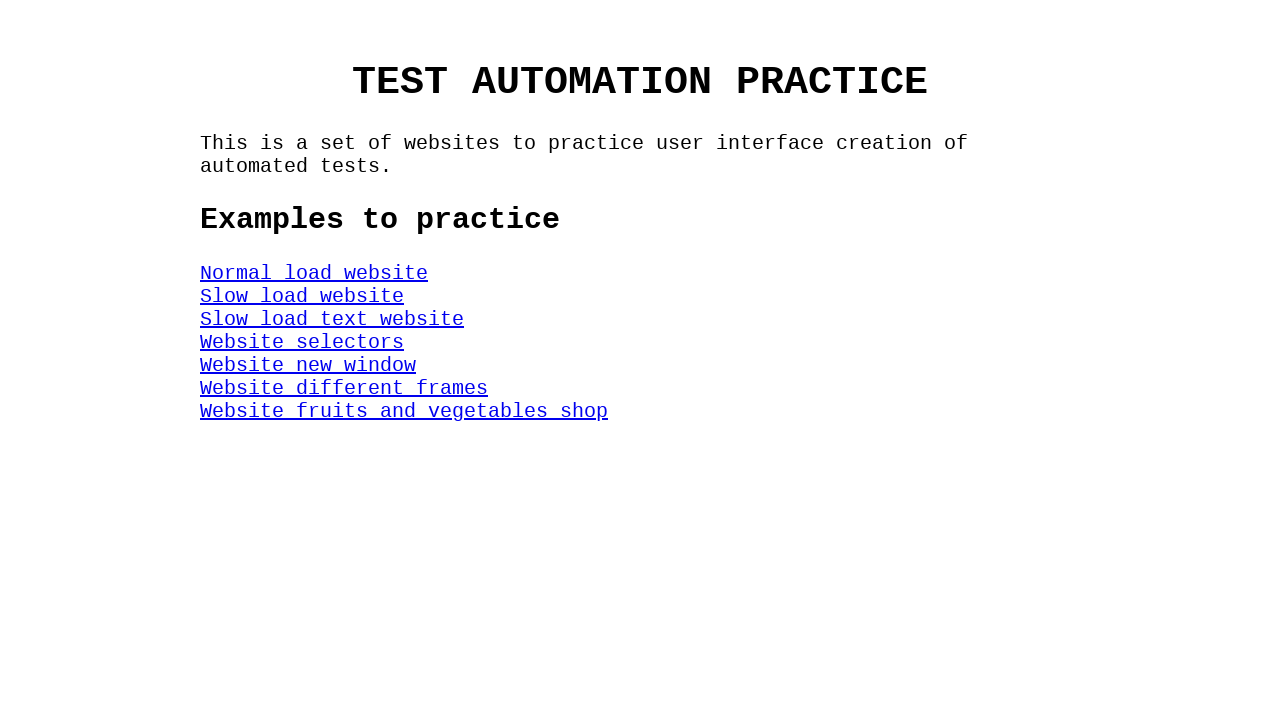

Clicked SelectorsWeb button to navigate to selectors practice page at (302, 342) on #SelectorsWeb
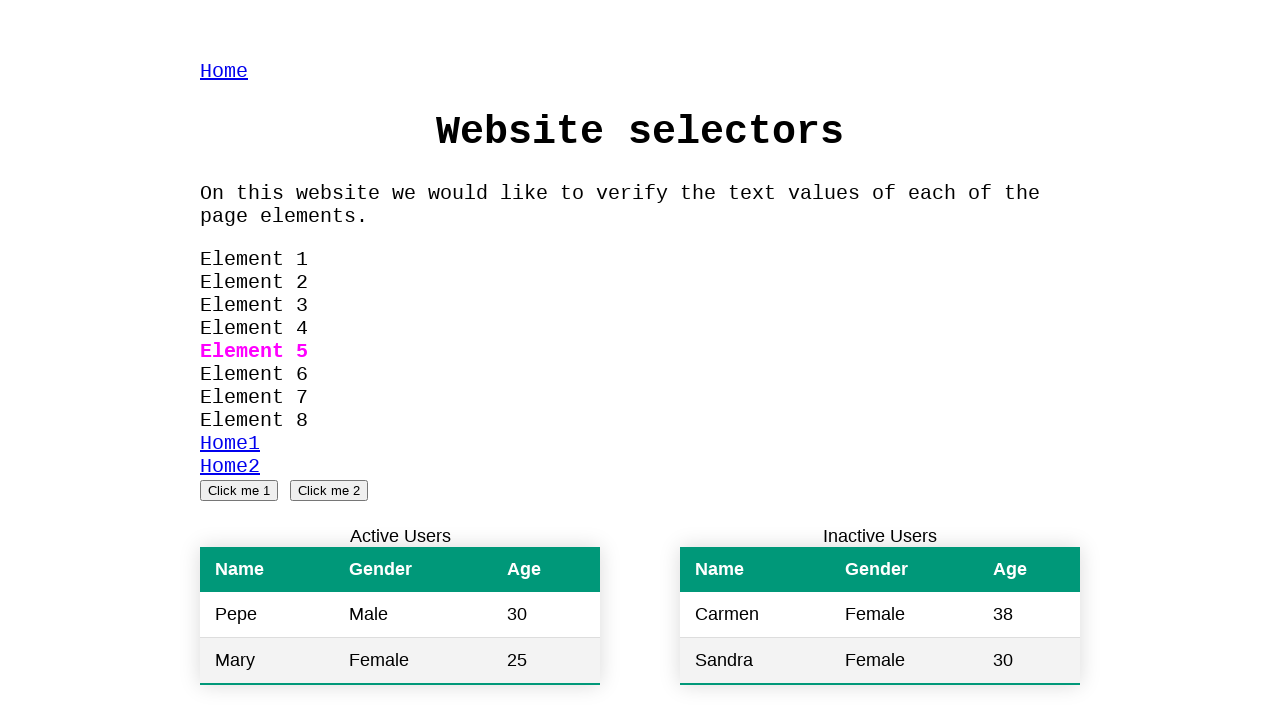

Located Element 1 using ID selector #myId
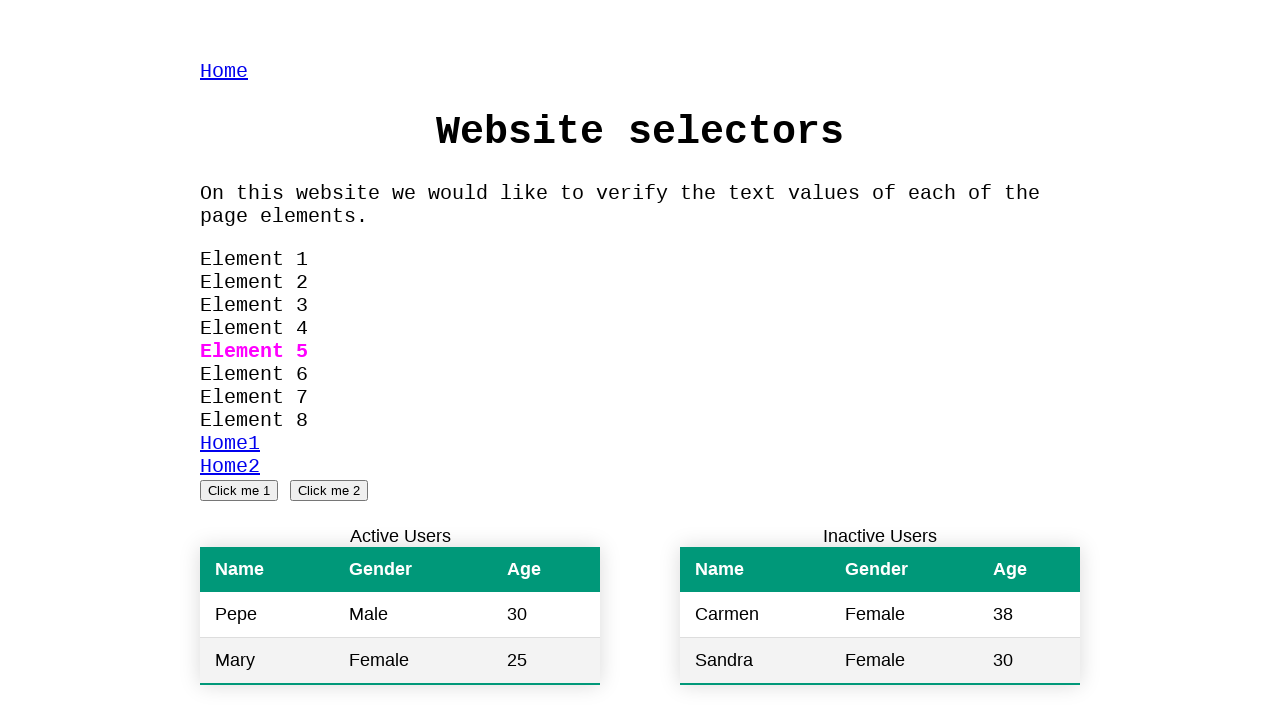

Verified Element 1 text content is 'Element 1'
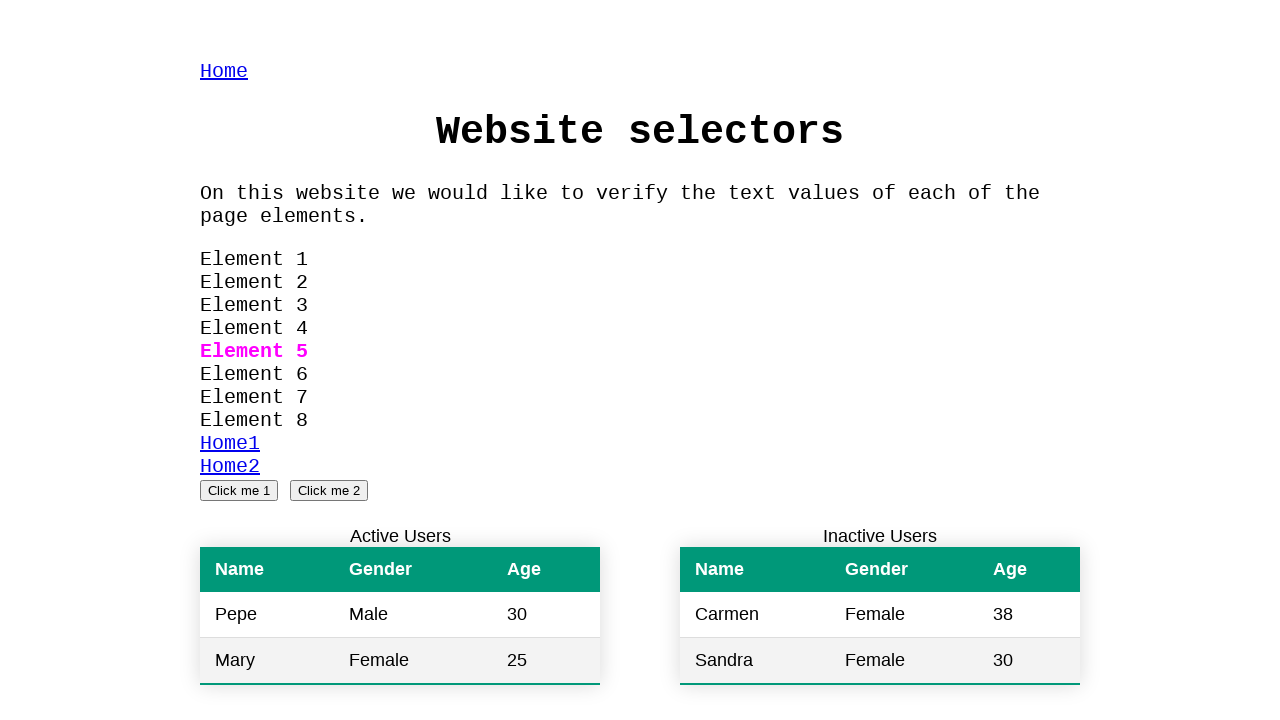

Located Element 2 using class selector .className
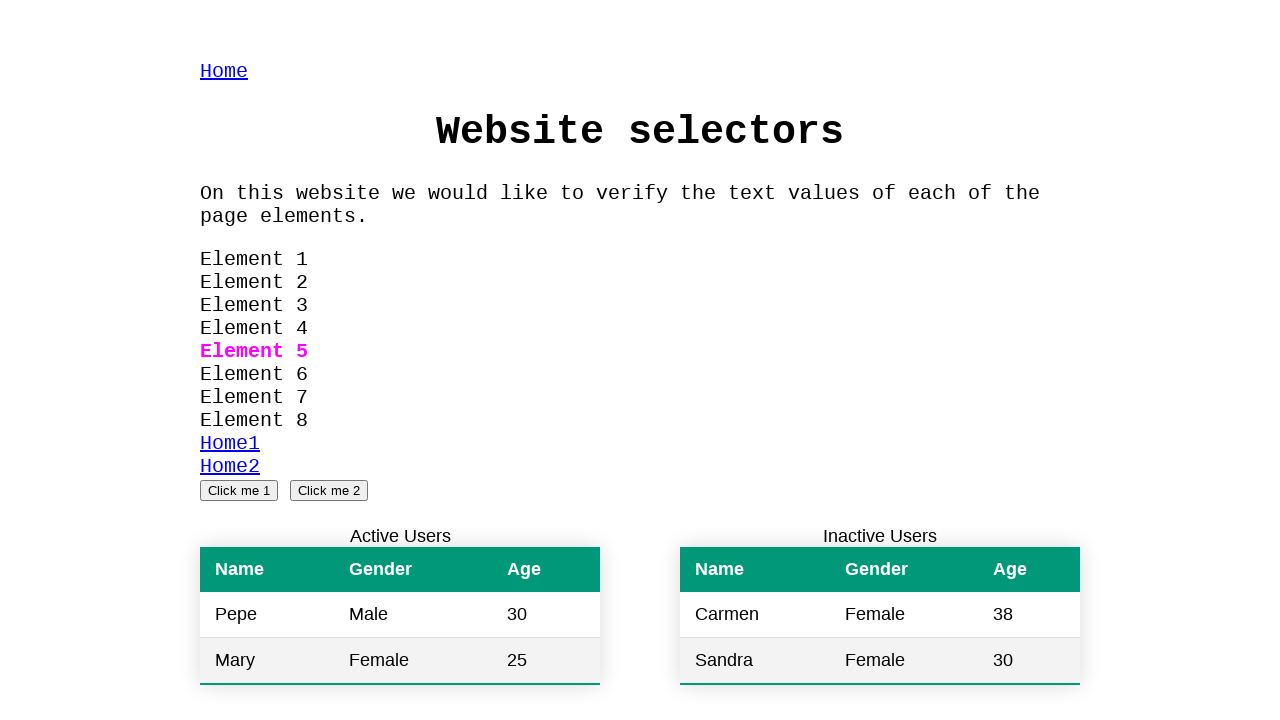

Verified Element 2 text content is 'Element 2'
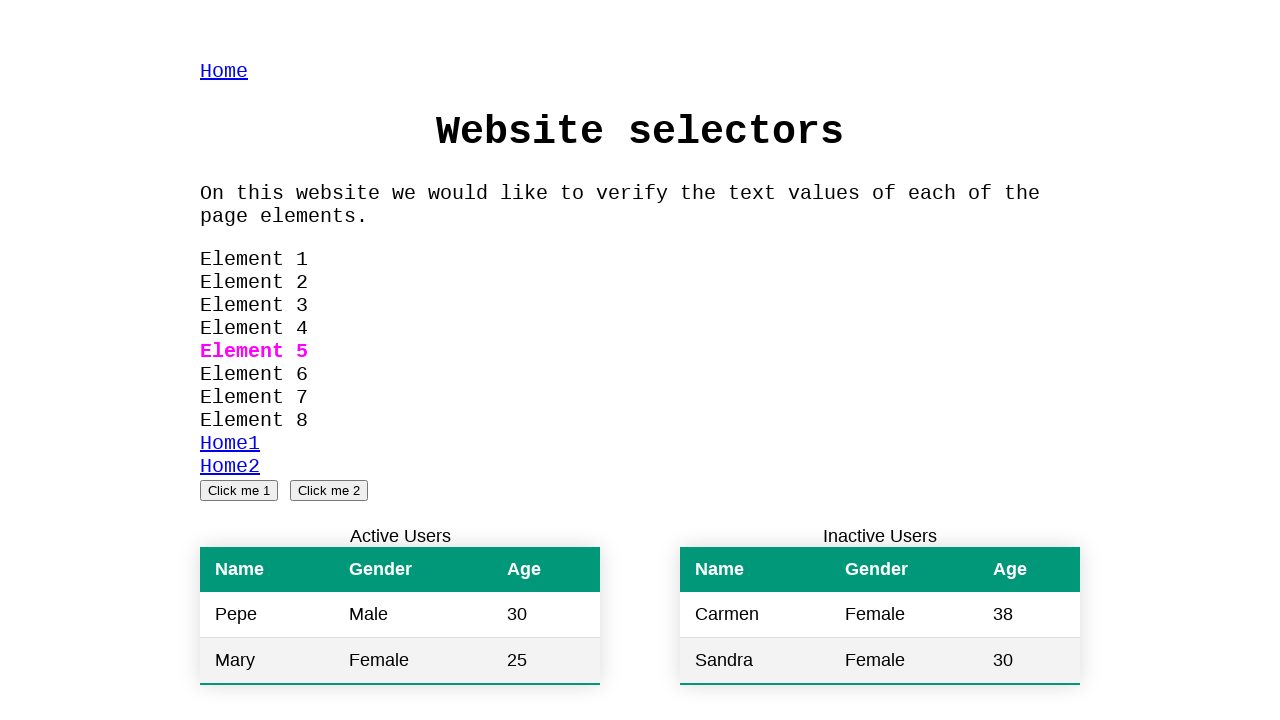

Located all elements with ID #myId
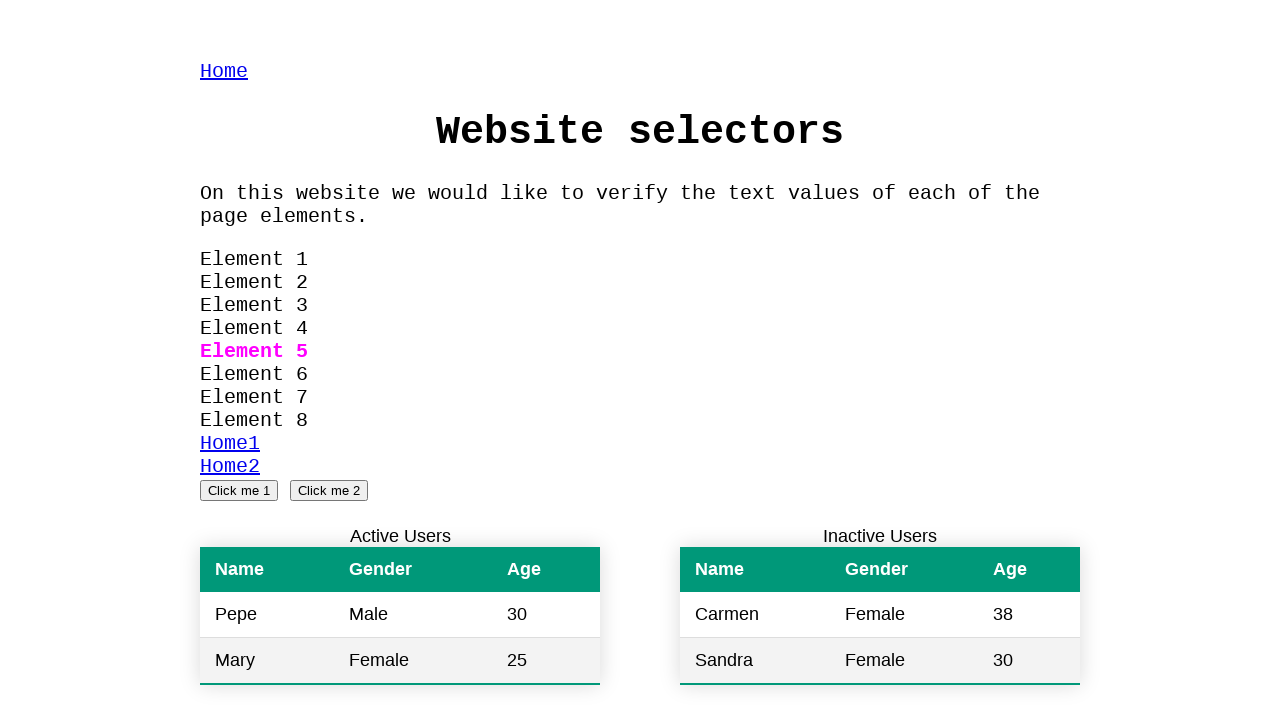

Verified Element 3 using nth(1) selector on #myId elements
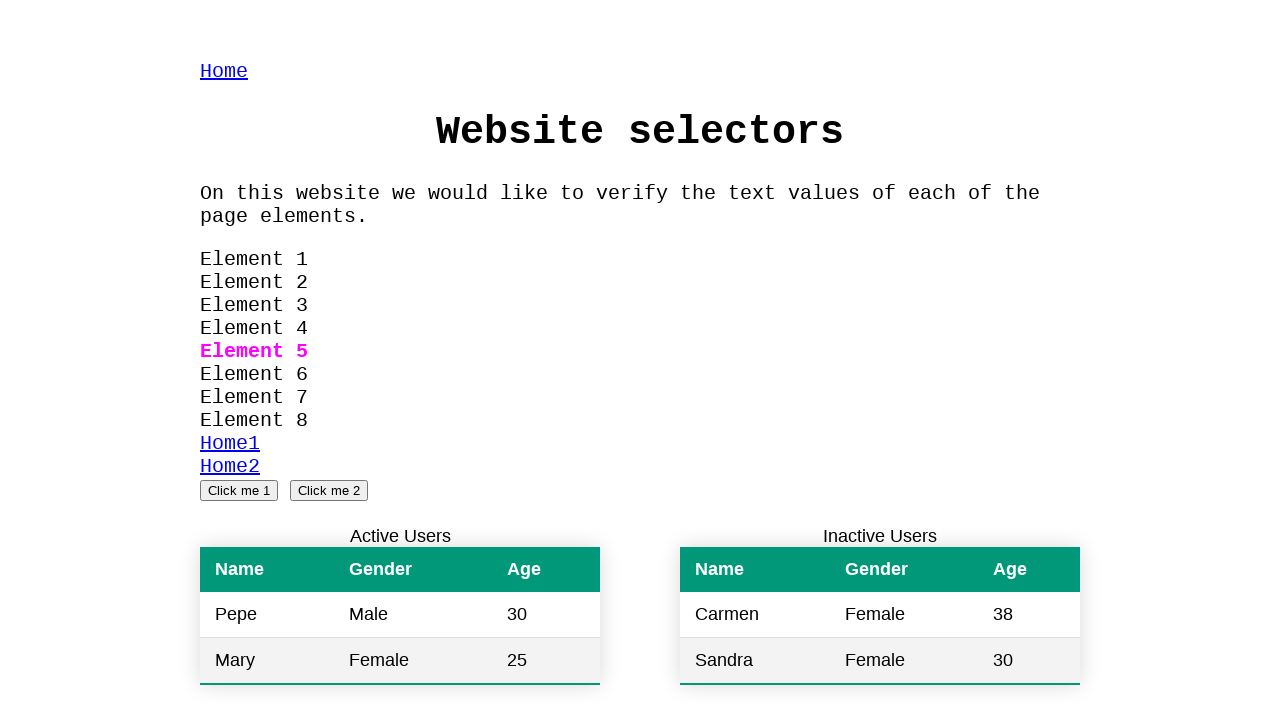

Located section with name attribute 'elements'
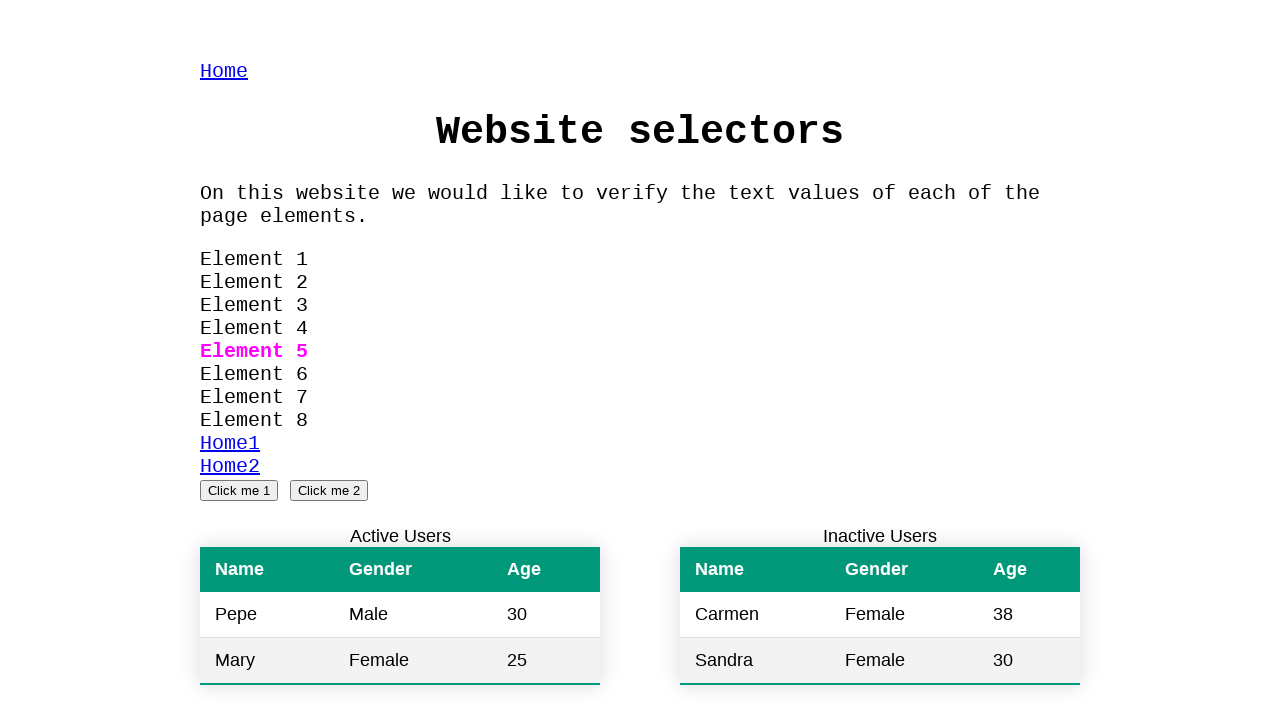

Verified Element 3 using nested selector within elements section
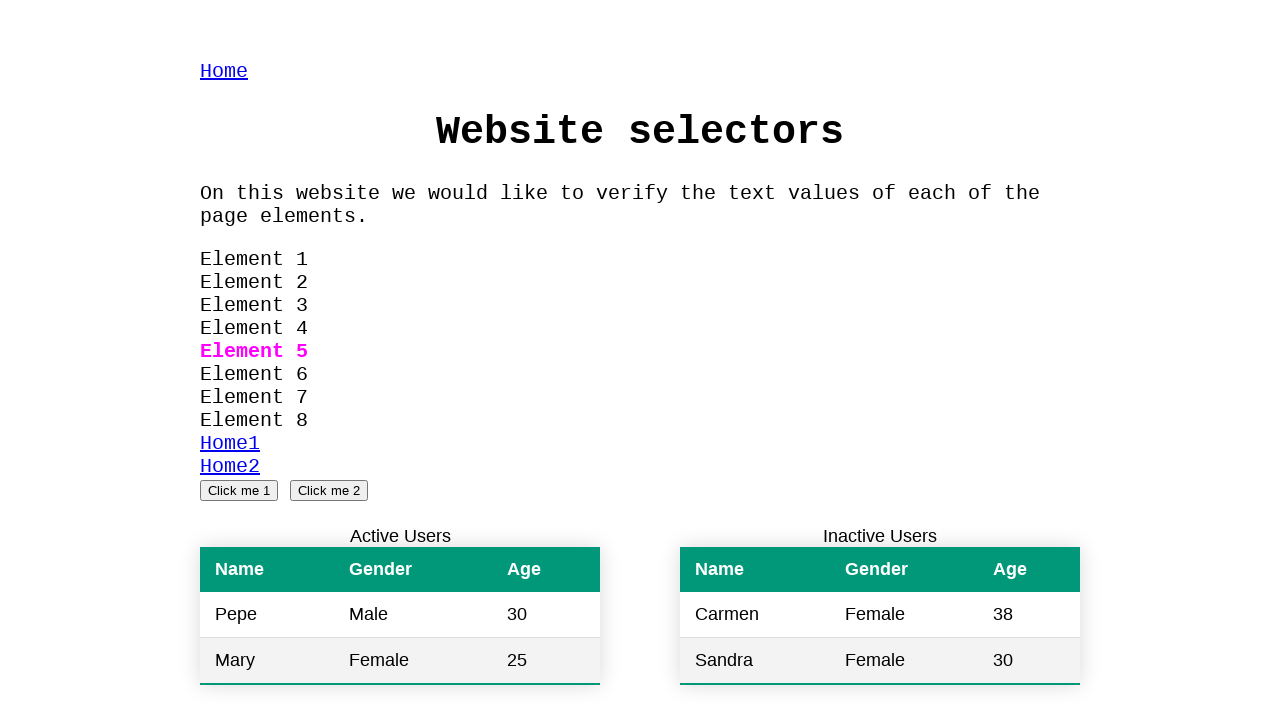

Verified Element 3 using CSS selector [name='elements'] [id='myId']
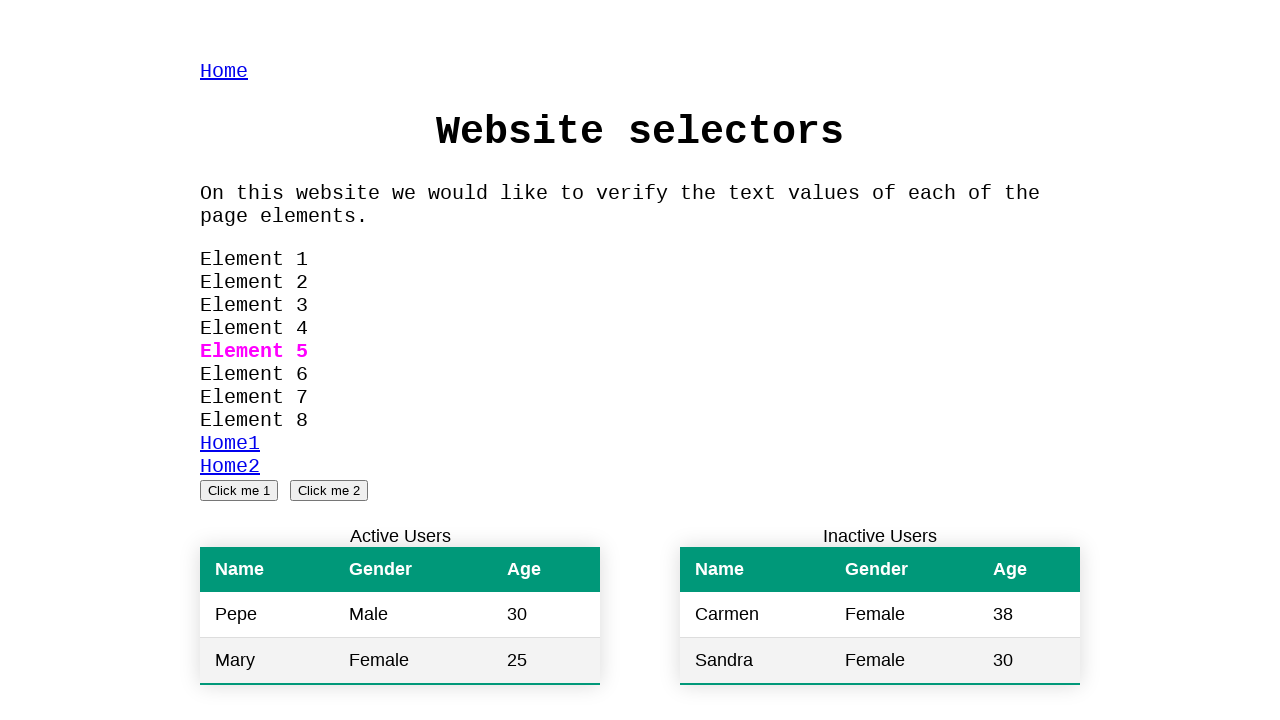

Verified Element 4 using name attribute selector [name='myName']
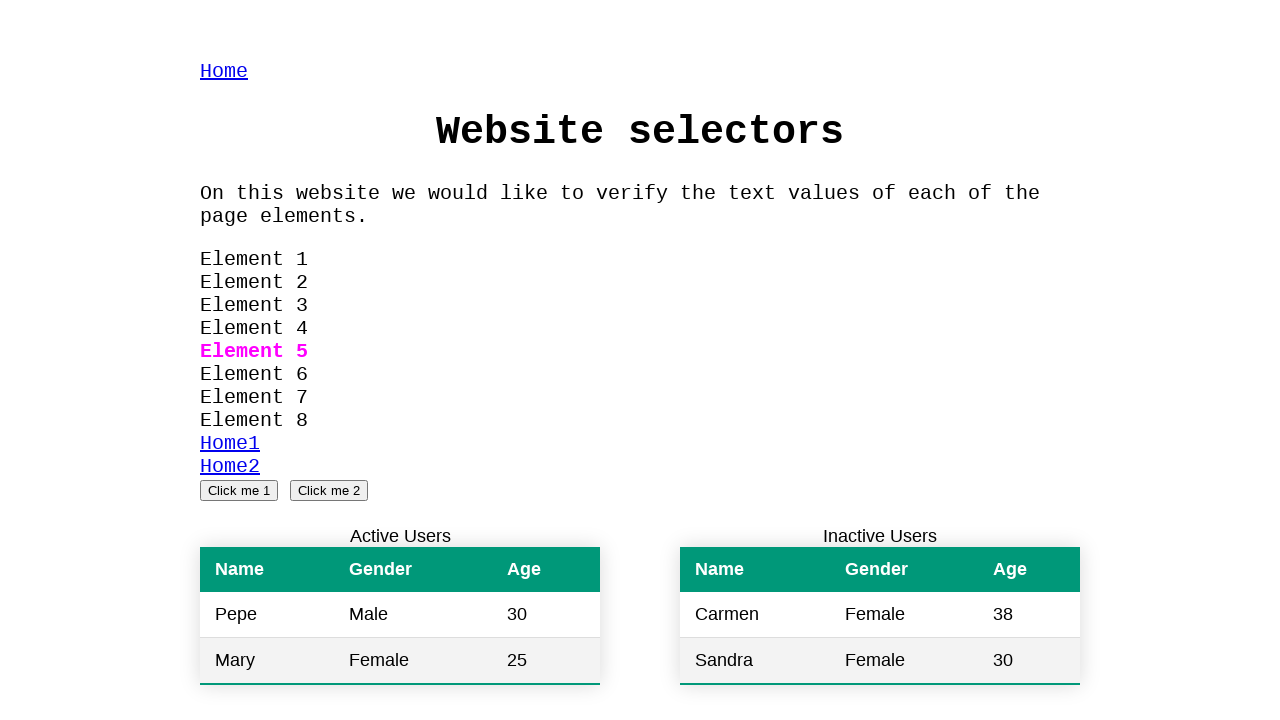

Verified Element 5 using CSS selector with style attribute color:magenta
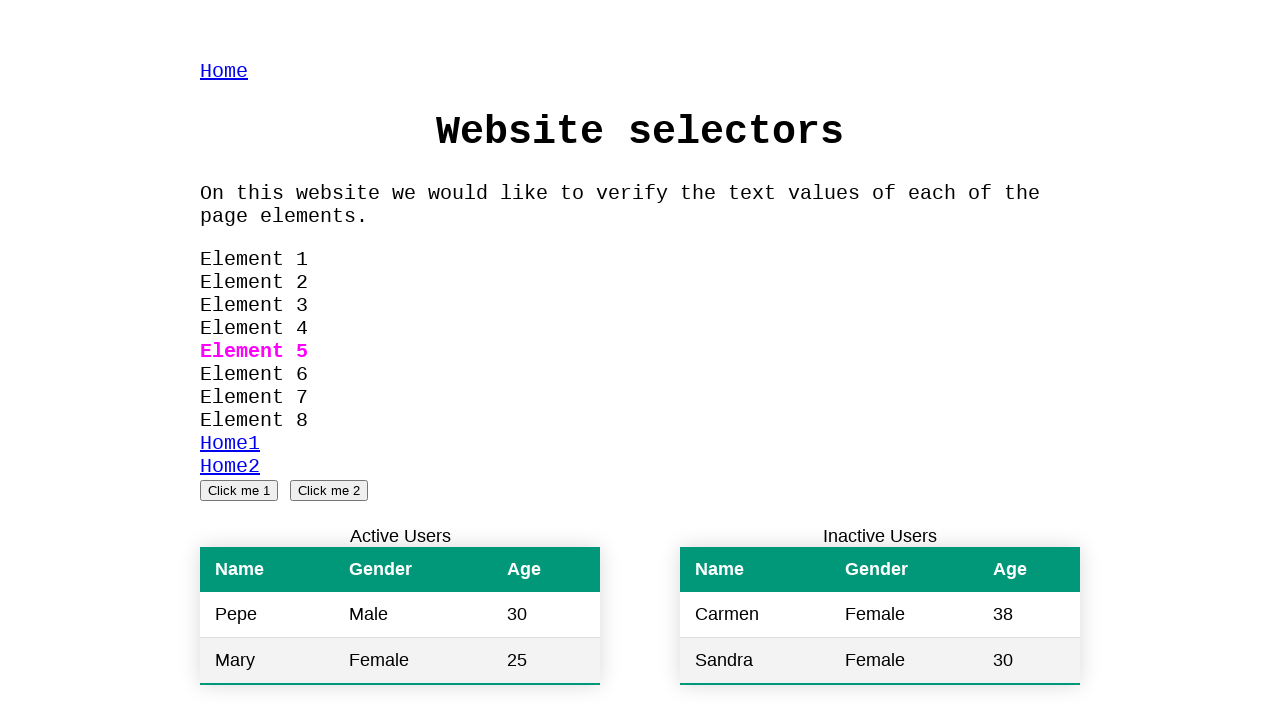

Verified Element 5 using XPath selector with text contains 'Element 5'
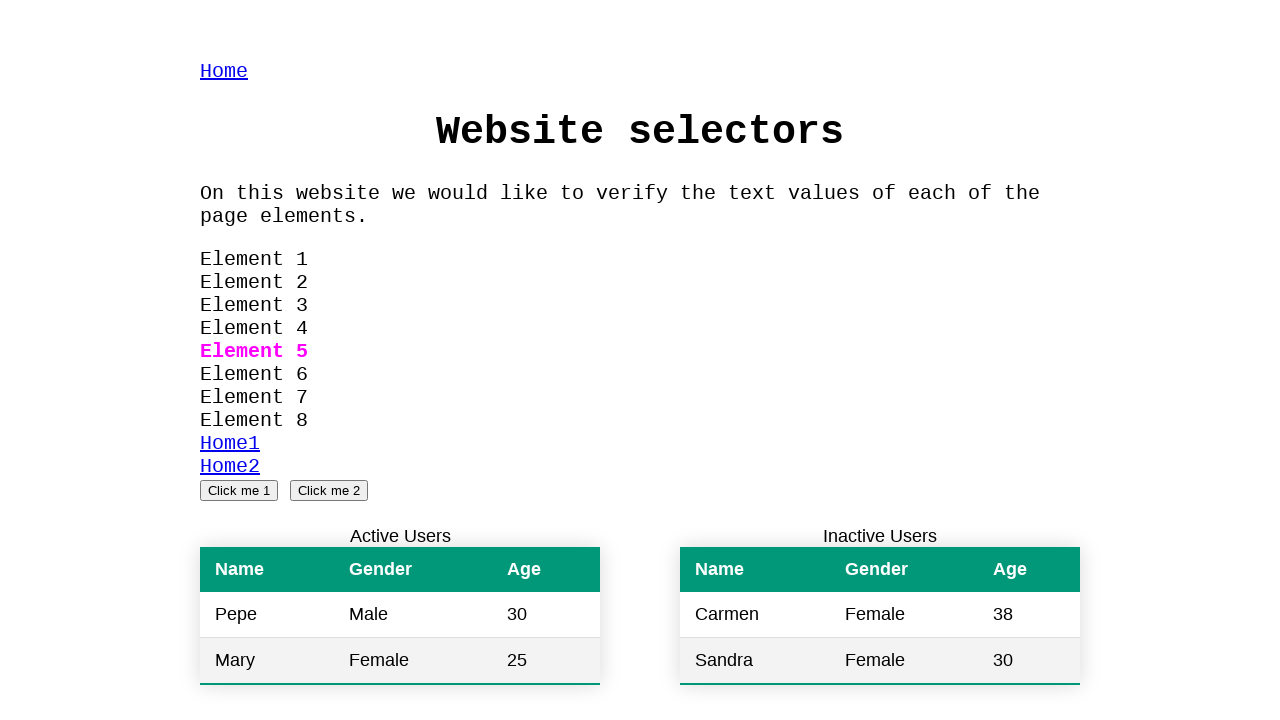

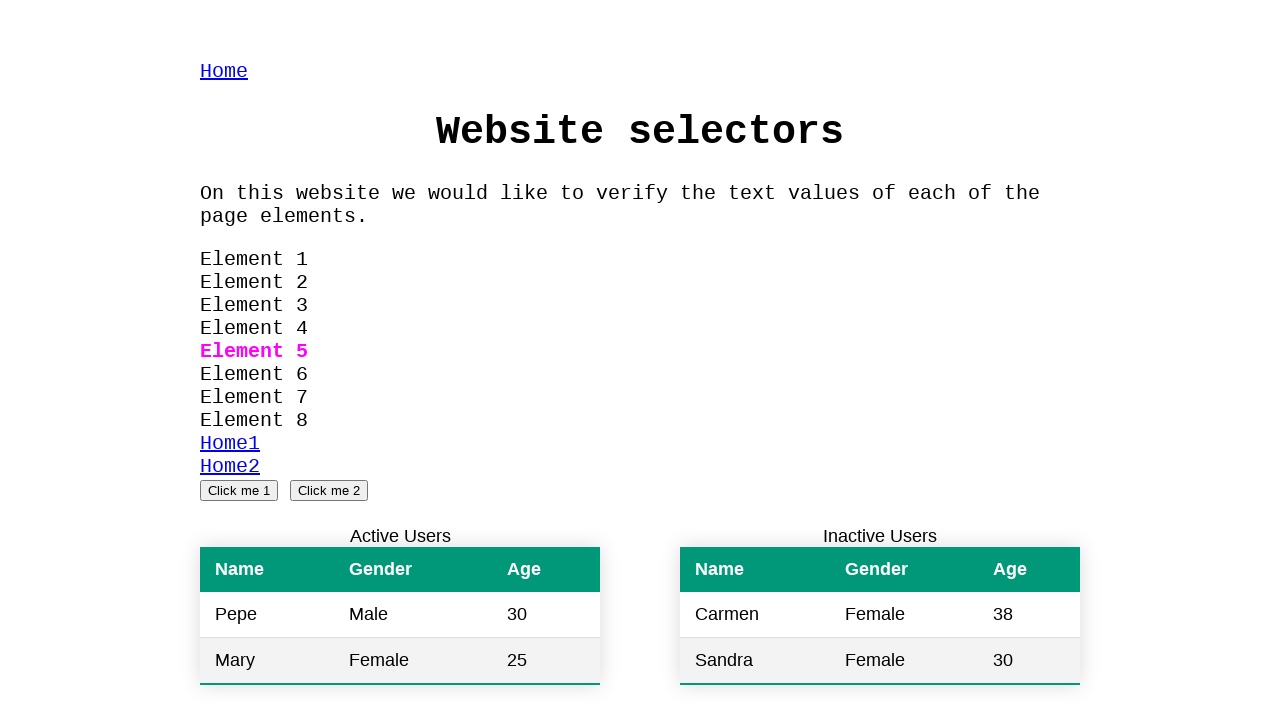